Clicks on the "comments" link and verifies redirection to a page with "New Comments" in the title

Starting URL: https://news.ycombinator.com

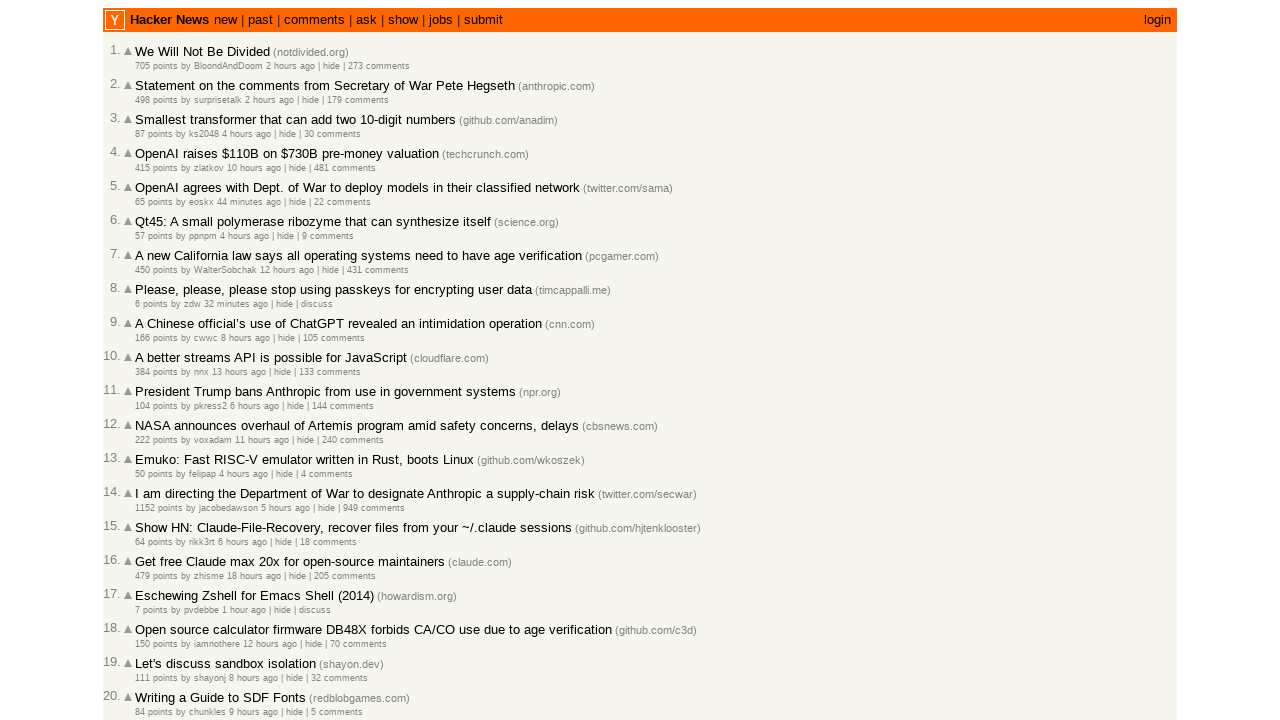

Clicked on the 'comments' link at (314, 20) on a:has-text('comments')
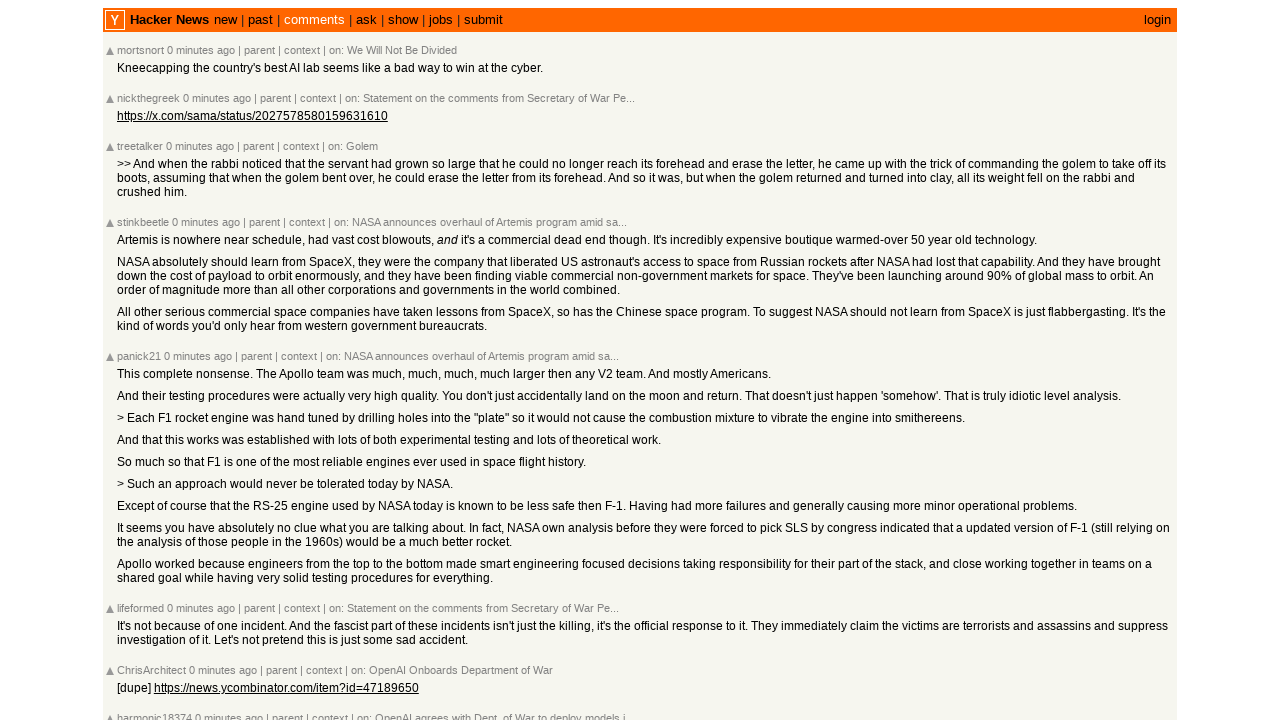

Waited for page to load (domcontentloaded state)
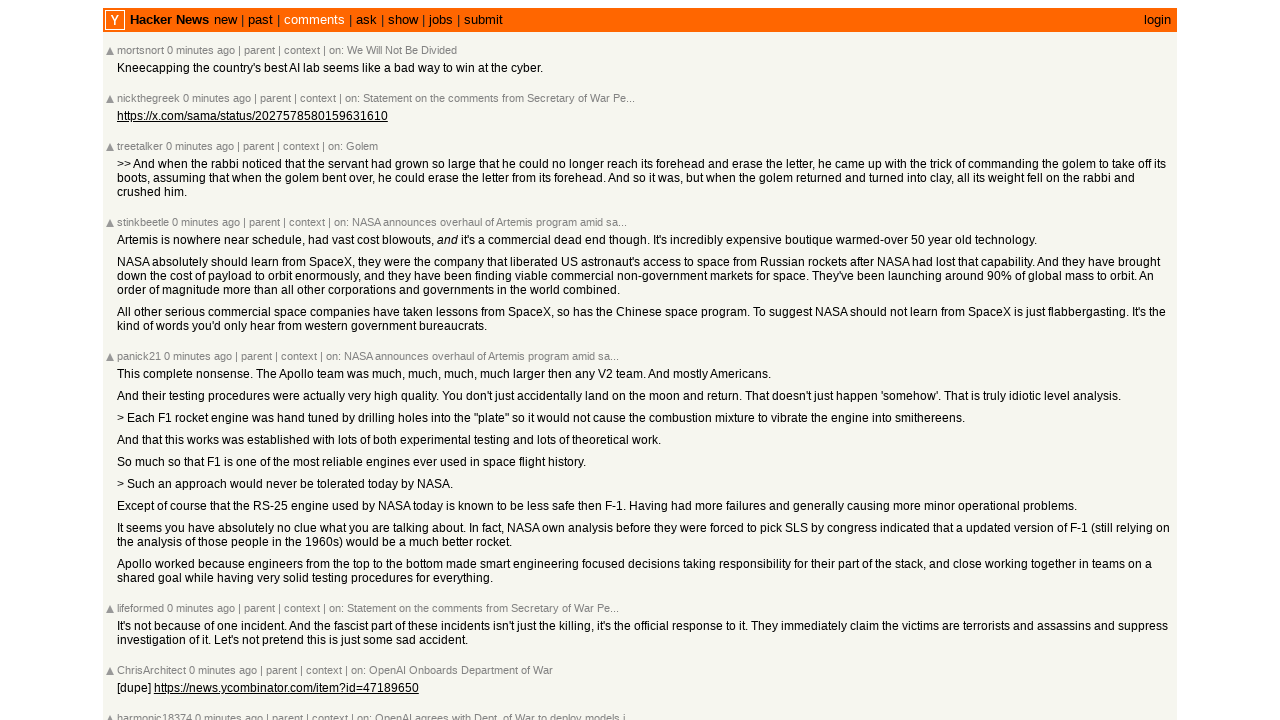

Verified page title contains 'New Comments'
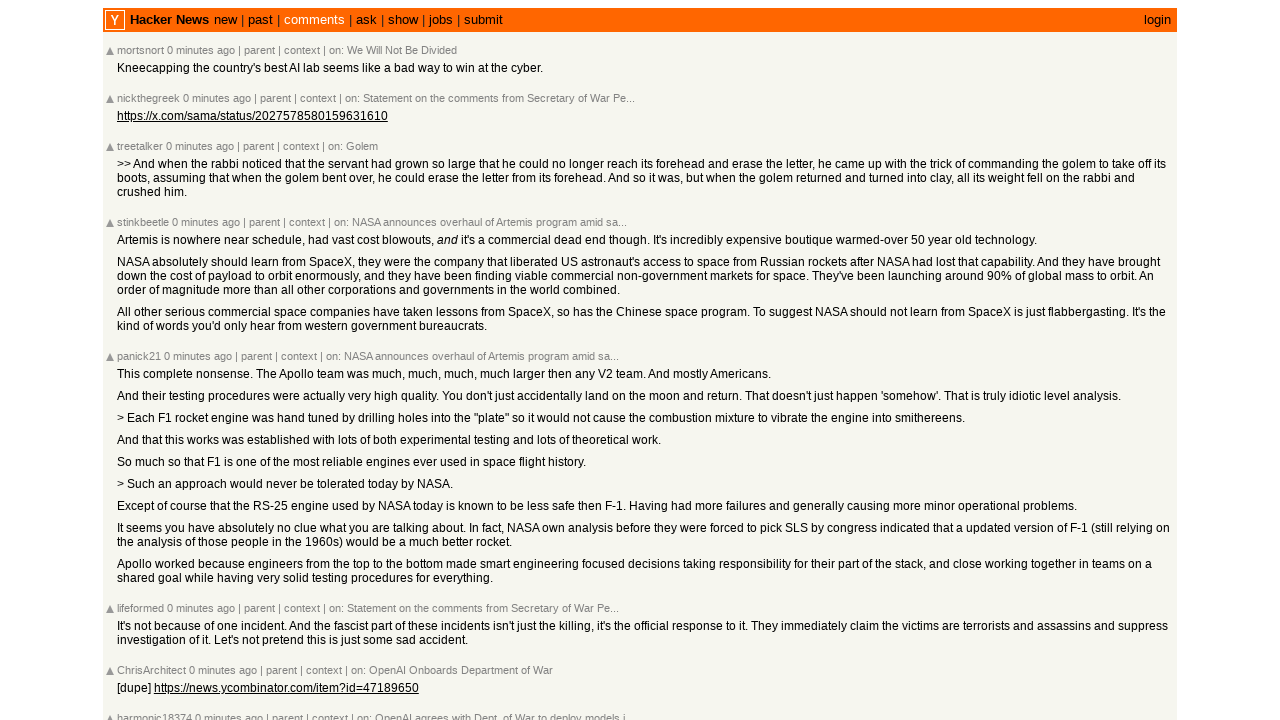

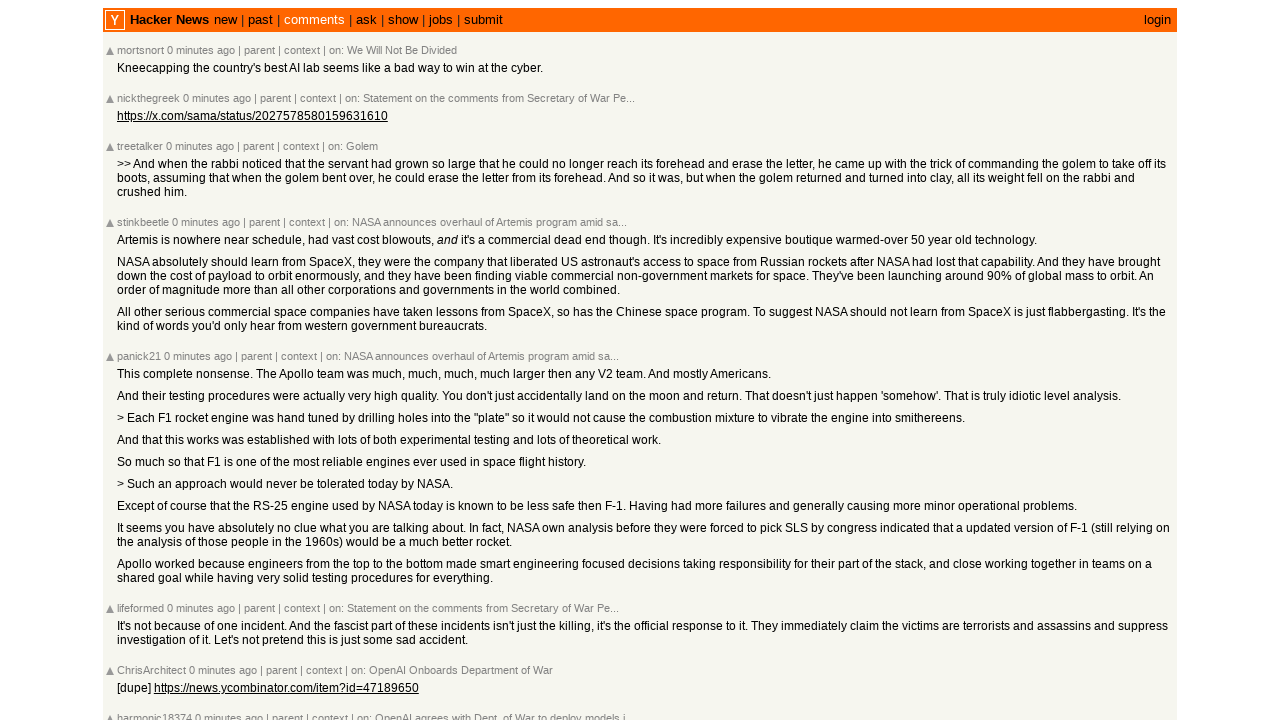